Tests that clicking the close button on the login modal closes the modal

Starting URL: https://www.demoblaze.com/index.html

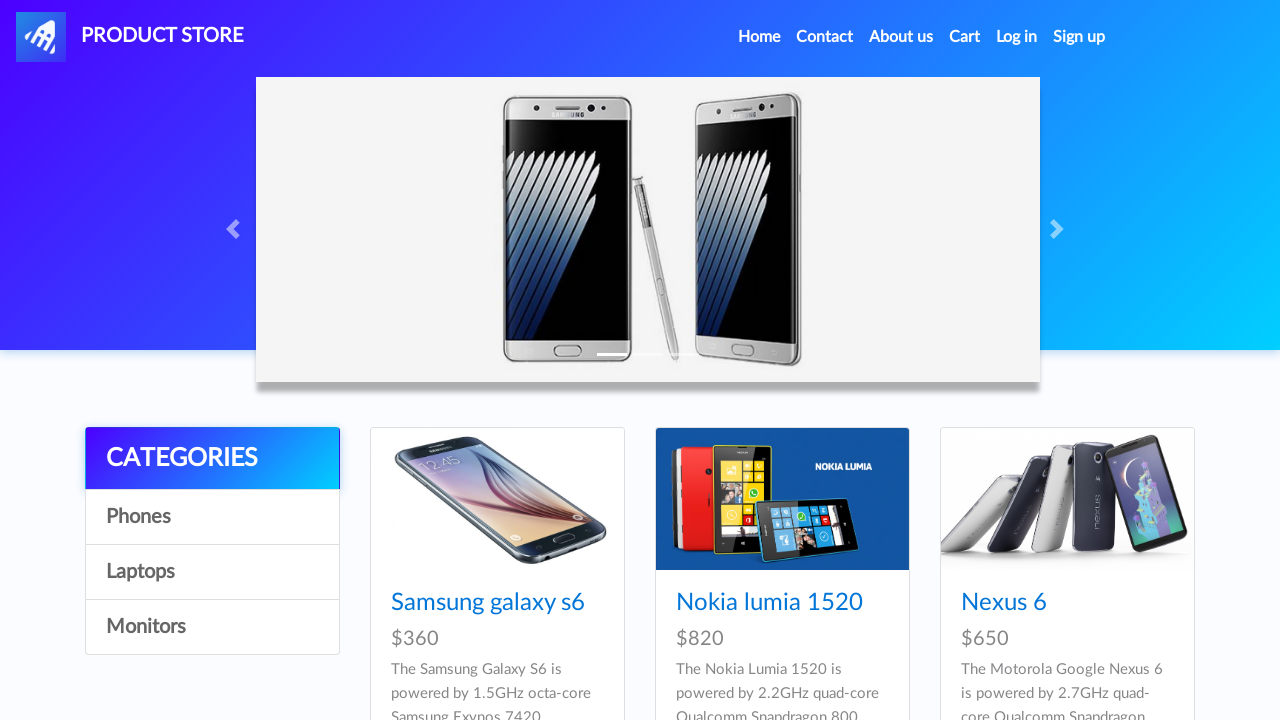

Clicked Login button to open modal at (1017, 37) on #login2
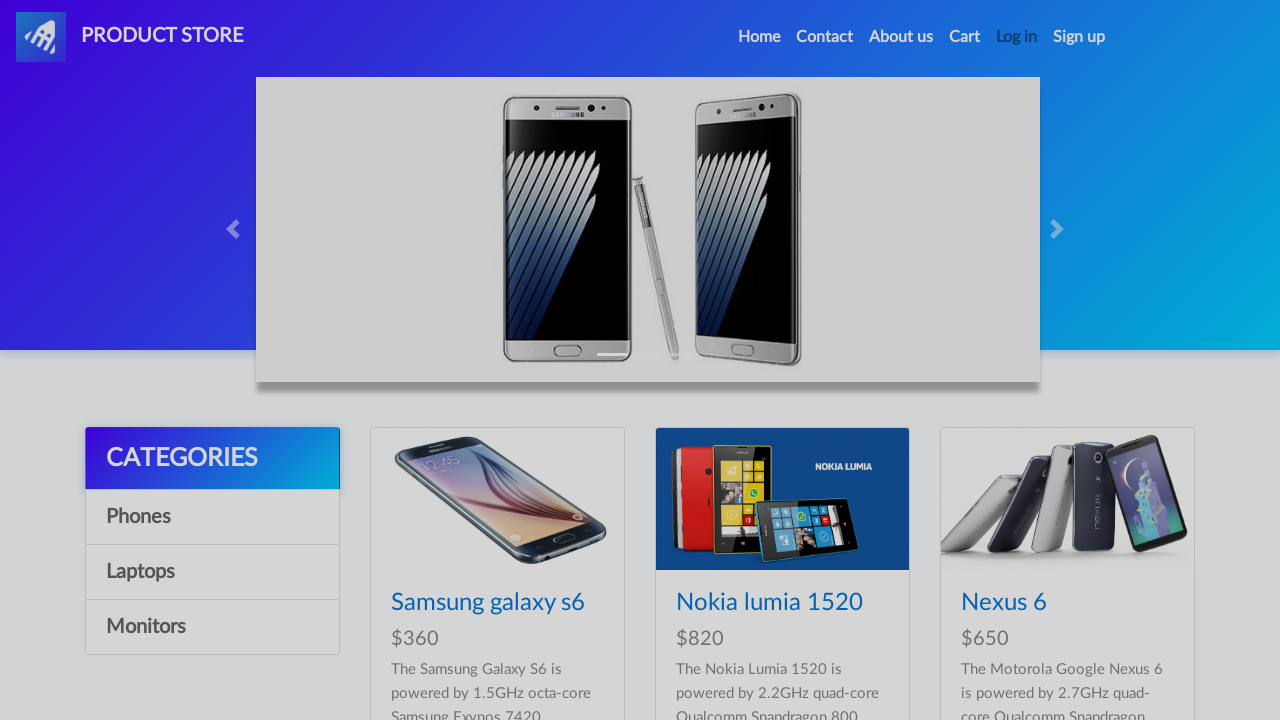

Login modal became visible
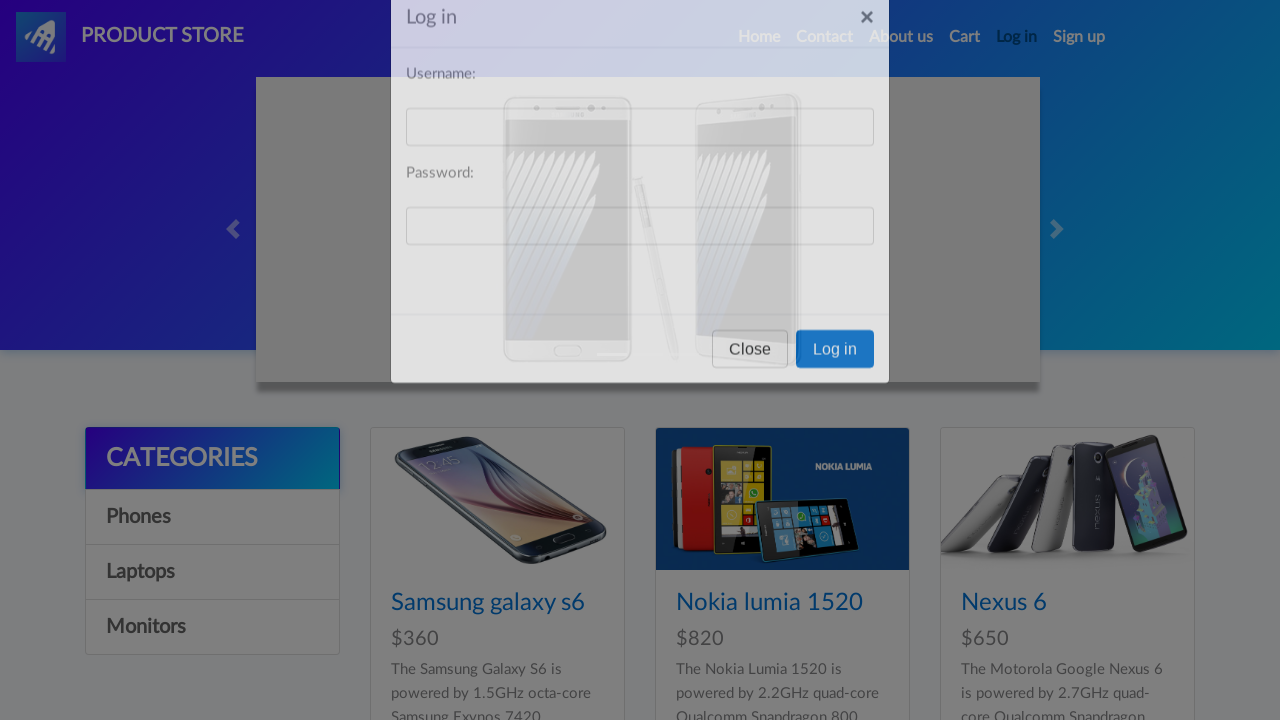

Clicked close button on login modal at (750, 393) on #logInModal .btn-secondary:has-text('Close')
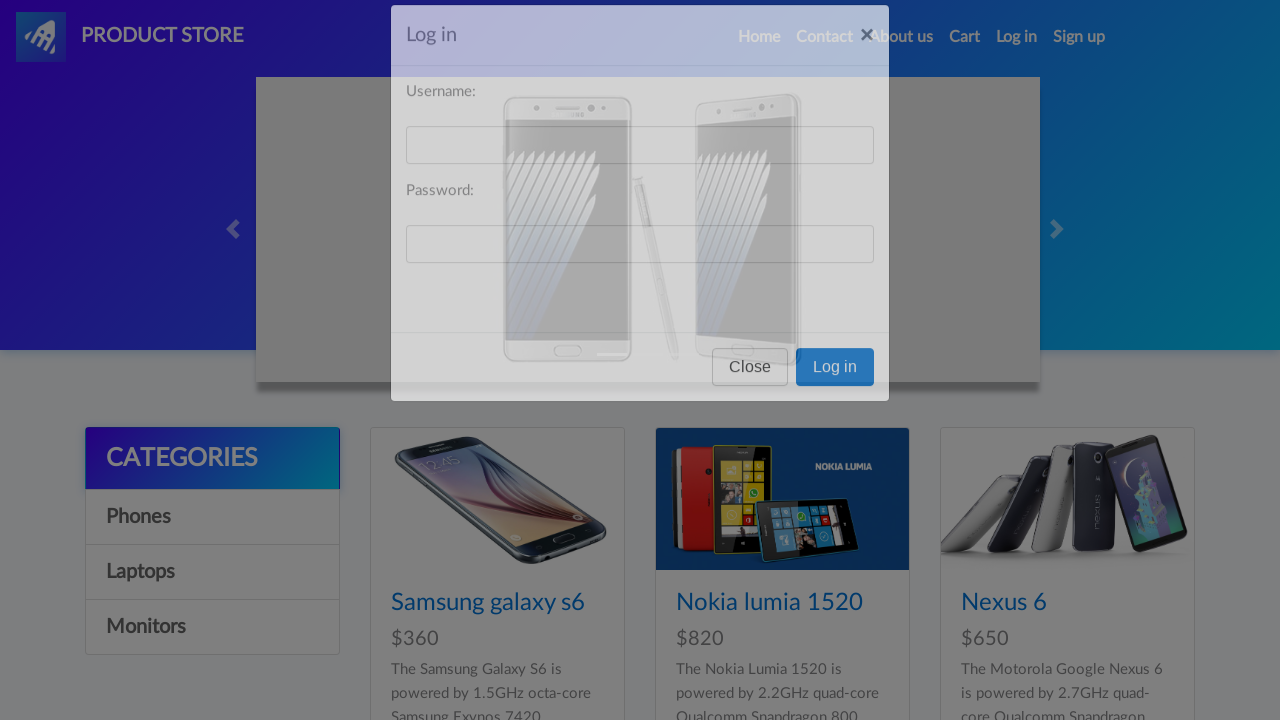

Waited 1 second for modal to close
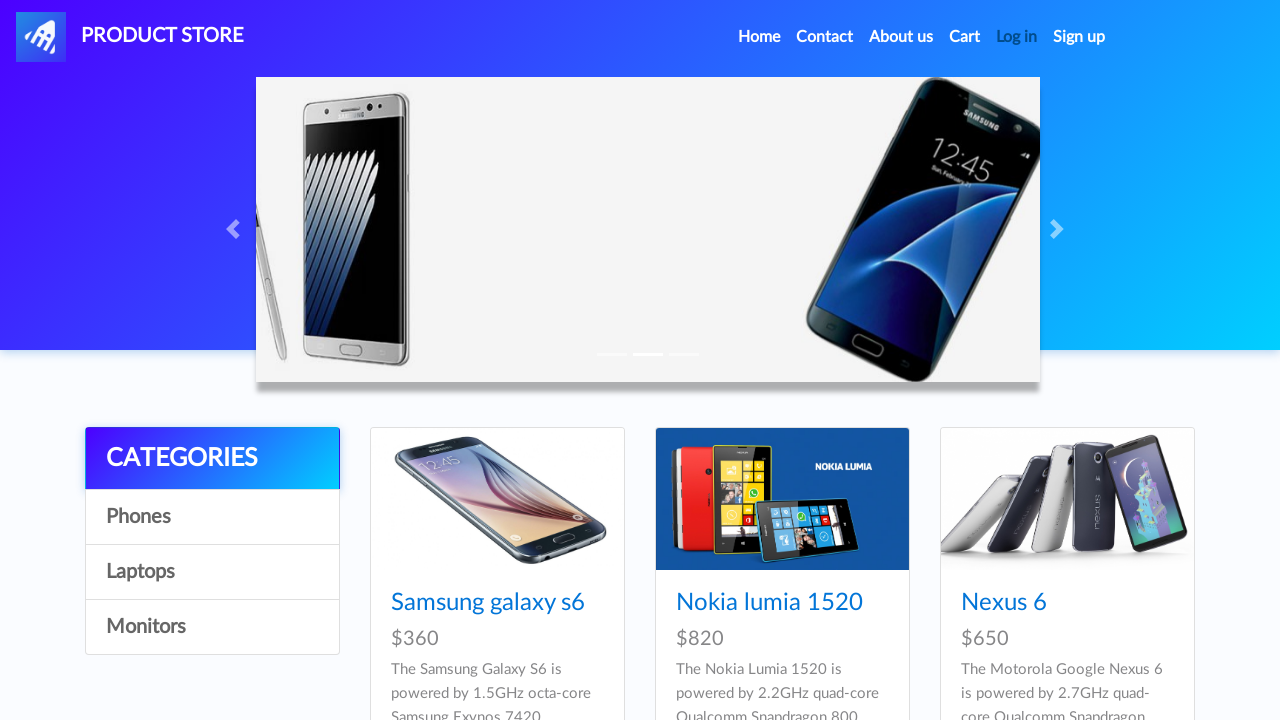

Located login modal element
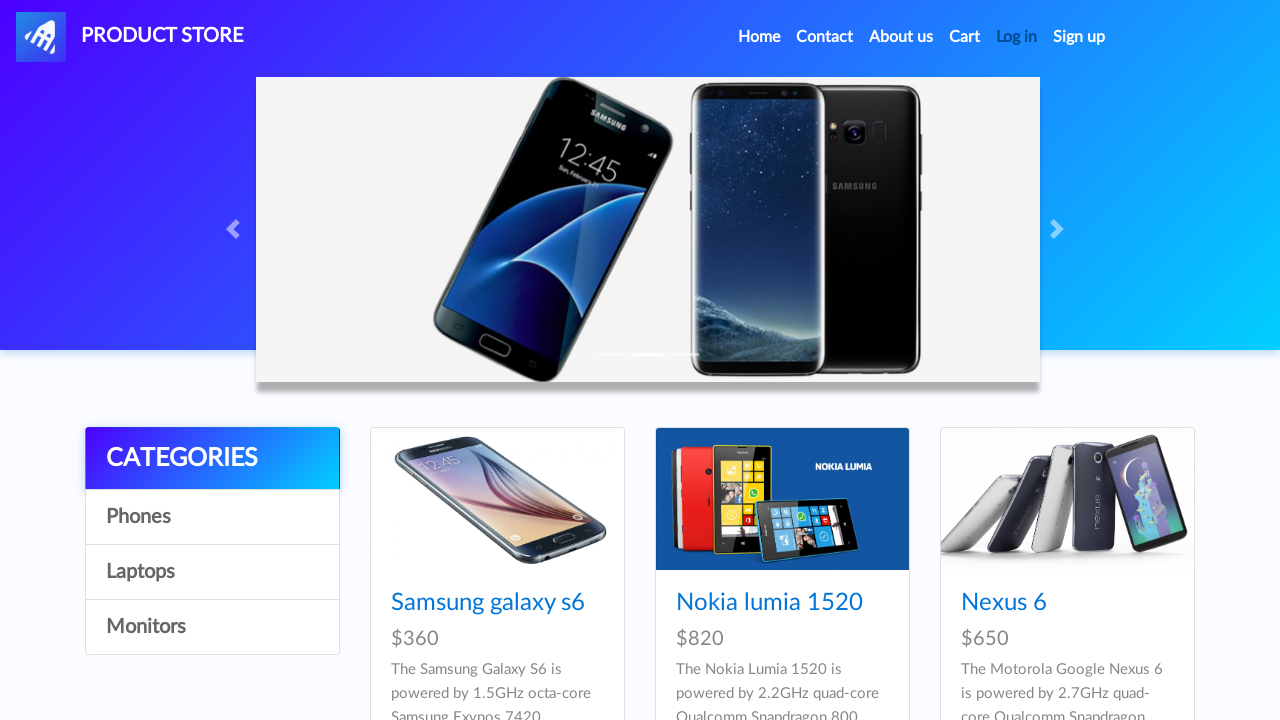

Verified login modal is no longer visible
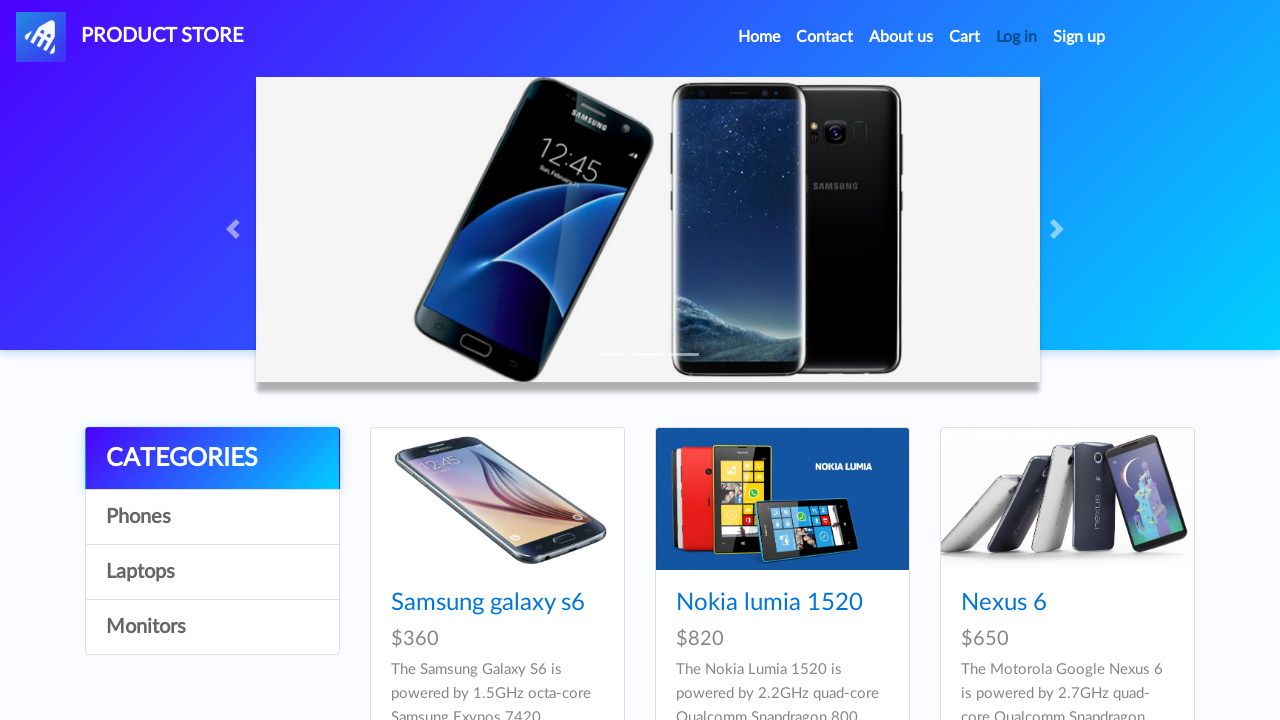

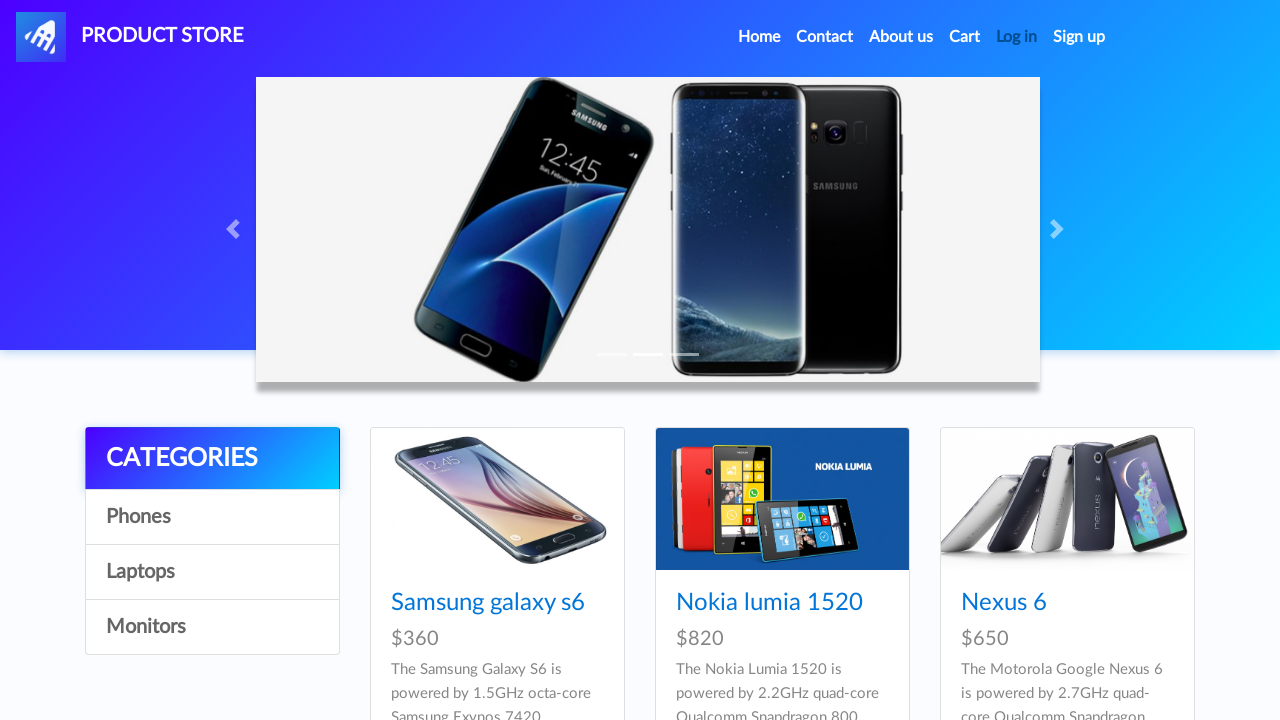